Verifies that the "Full Name" label text is visible on the text box page

Starting URL: https://demoqa.com/text-box

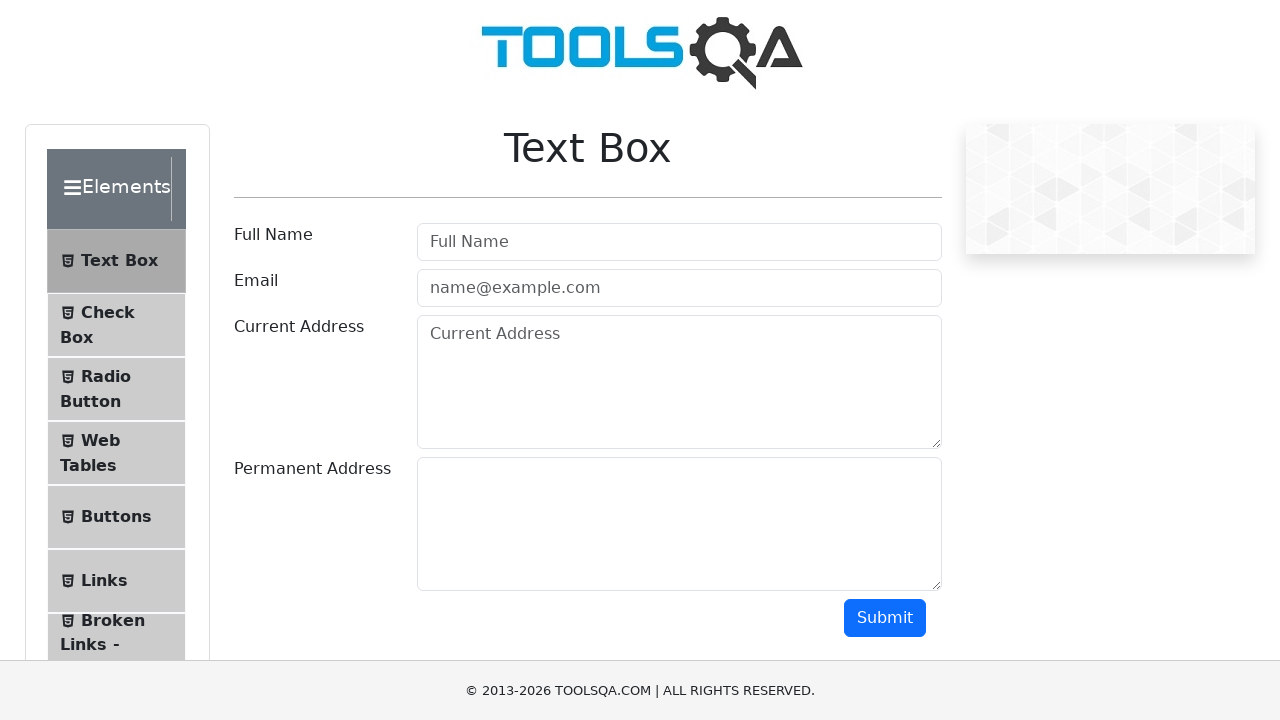

Navigated to Text Box page at https://demoqa.com/text-box
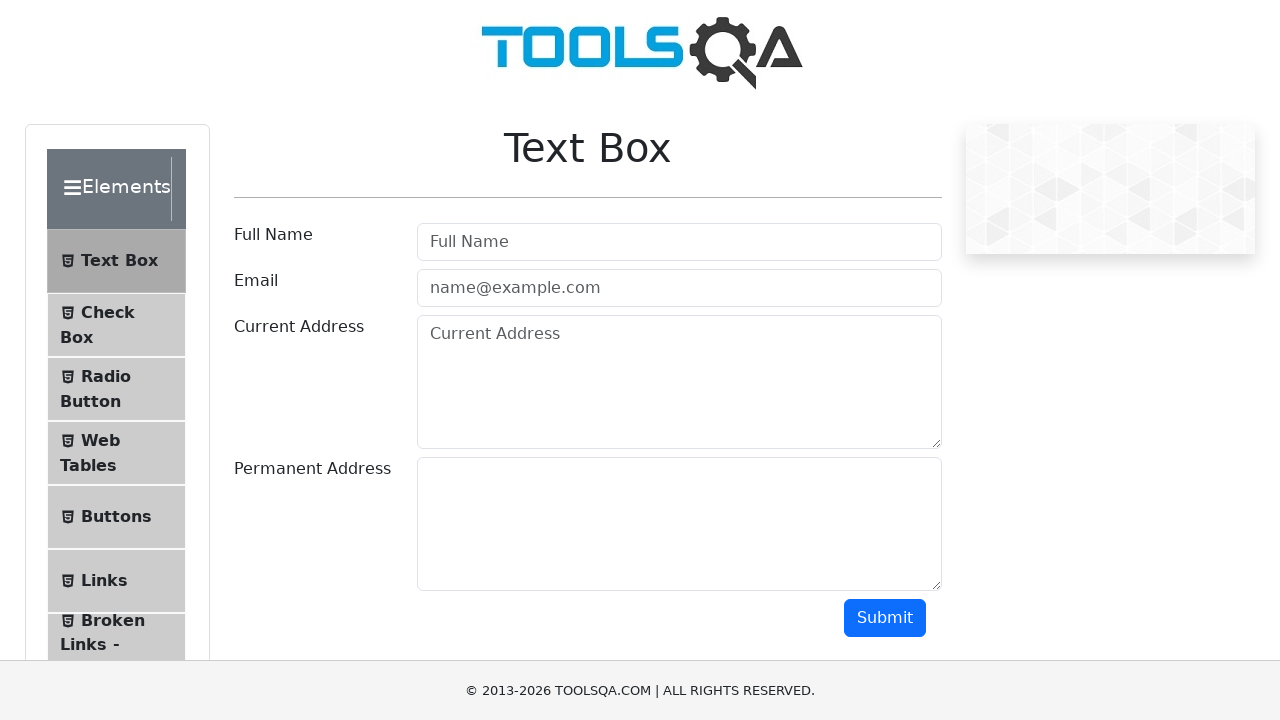

Checked visibility of 'Full Name' label text
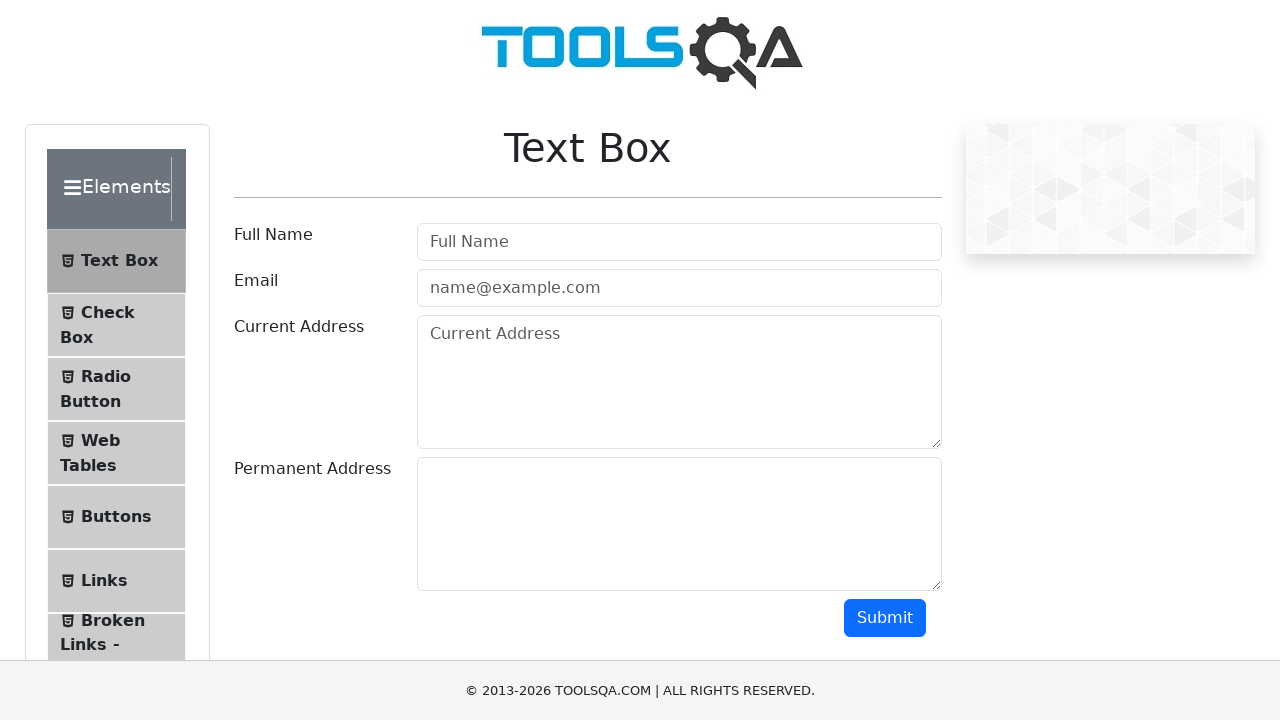

Asserted that 'Full Name' label text is visible
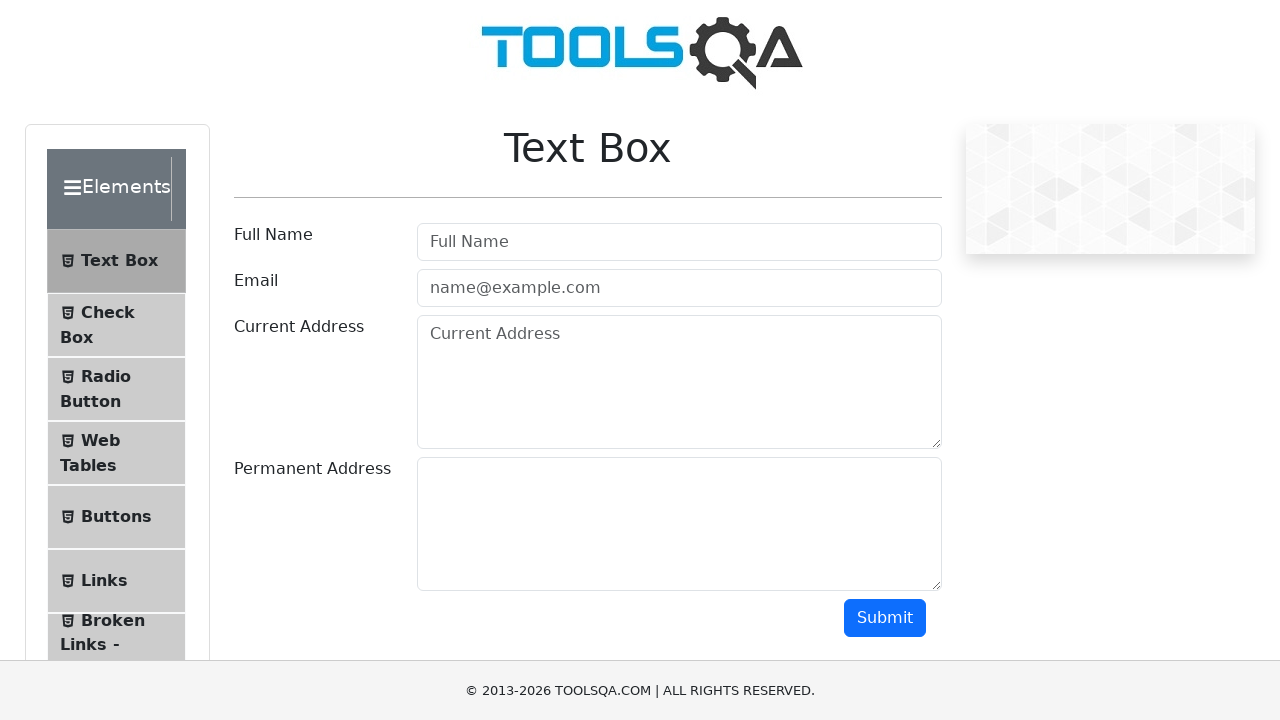

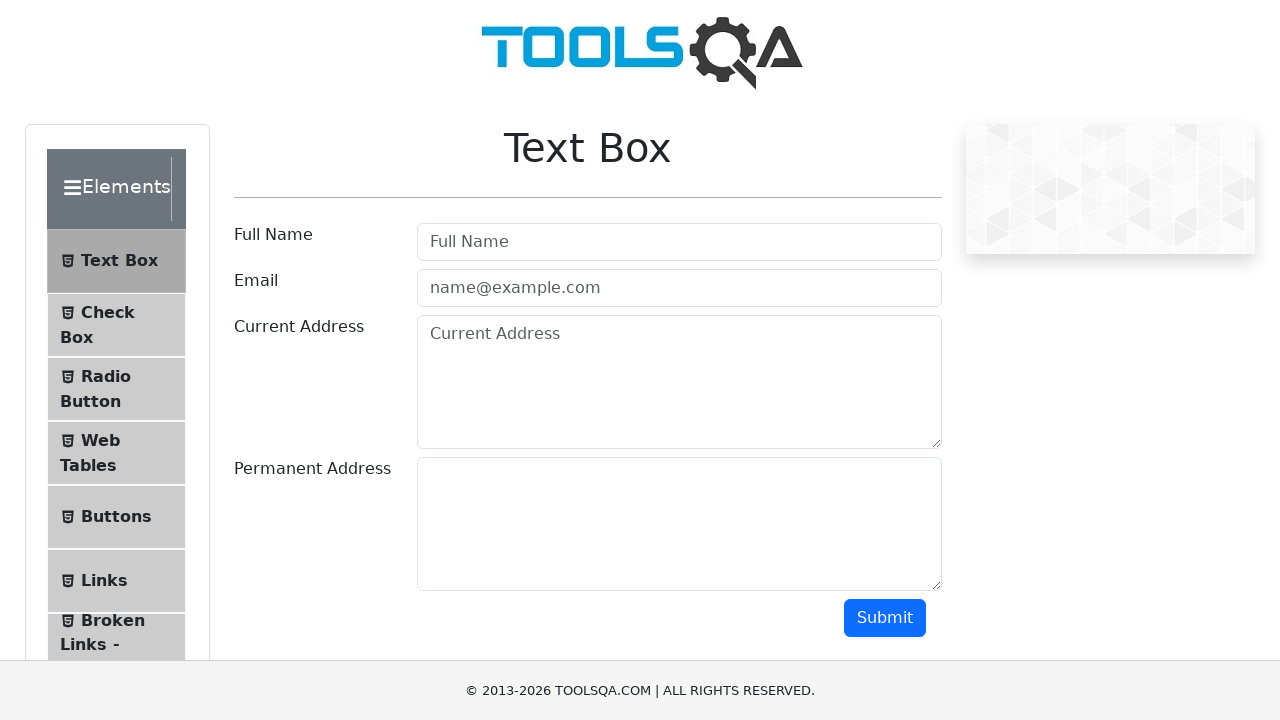